Tests descending order sorting of a data table with CSS class attributes by clicking the Dues column header twice and verifying the values are sorted in descending order

Starting URL: http://the-internet.herokuapp.com/tables

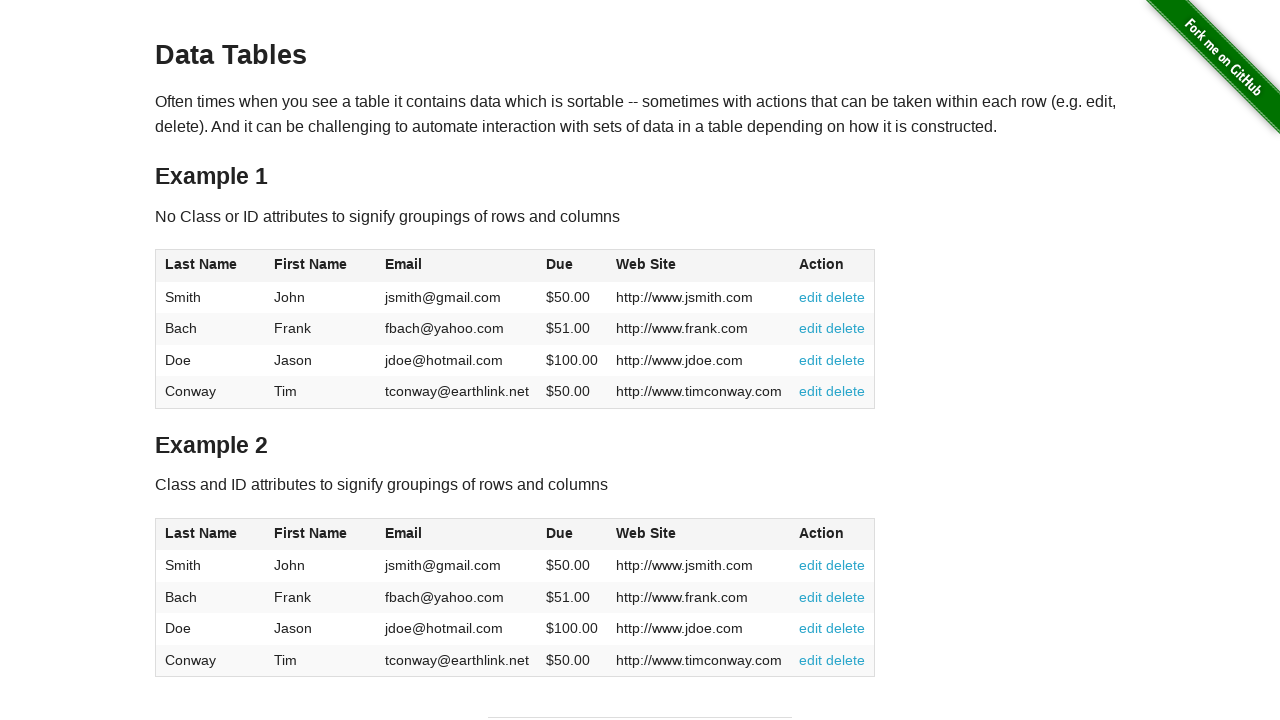

Clicked Dues column header for first sort (ascending) at (560, 533) on #table2 thead .dues
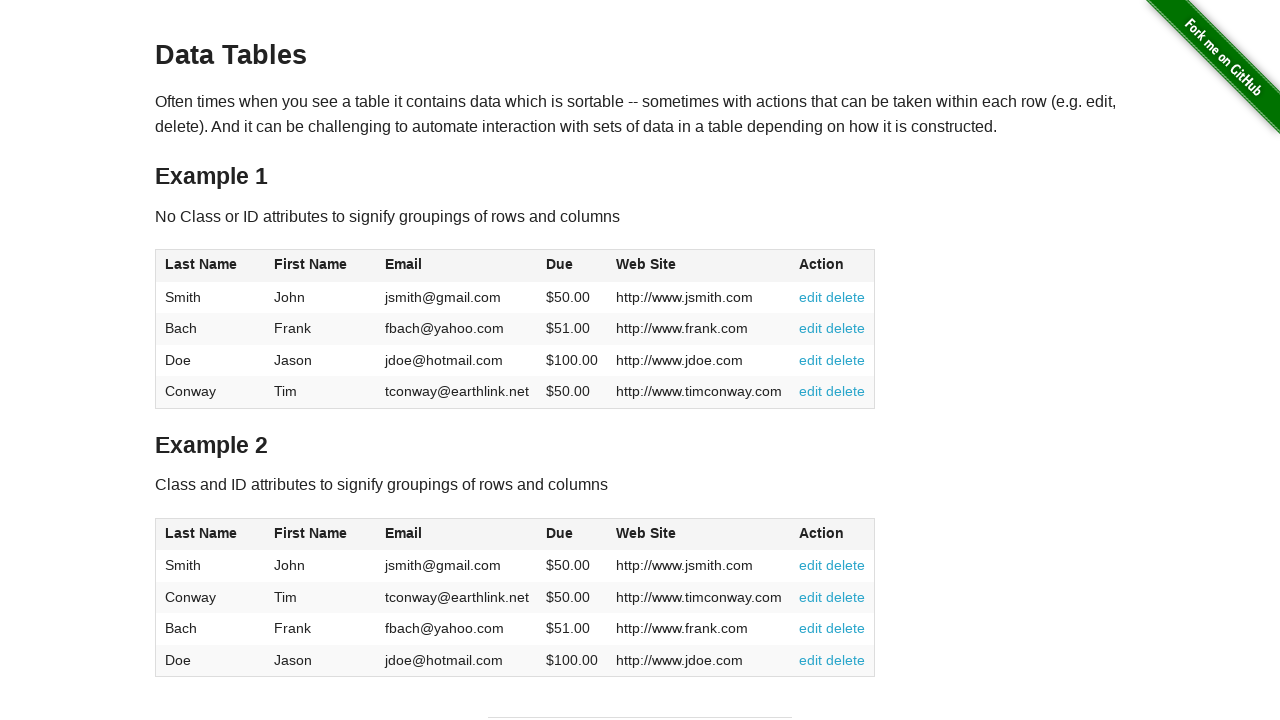

Clicked Dues column header for second sort (descending) at (560, 533) on #table2 thead .dues
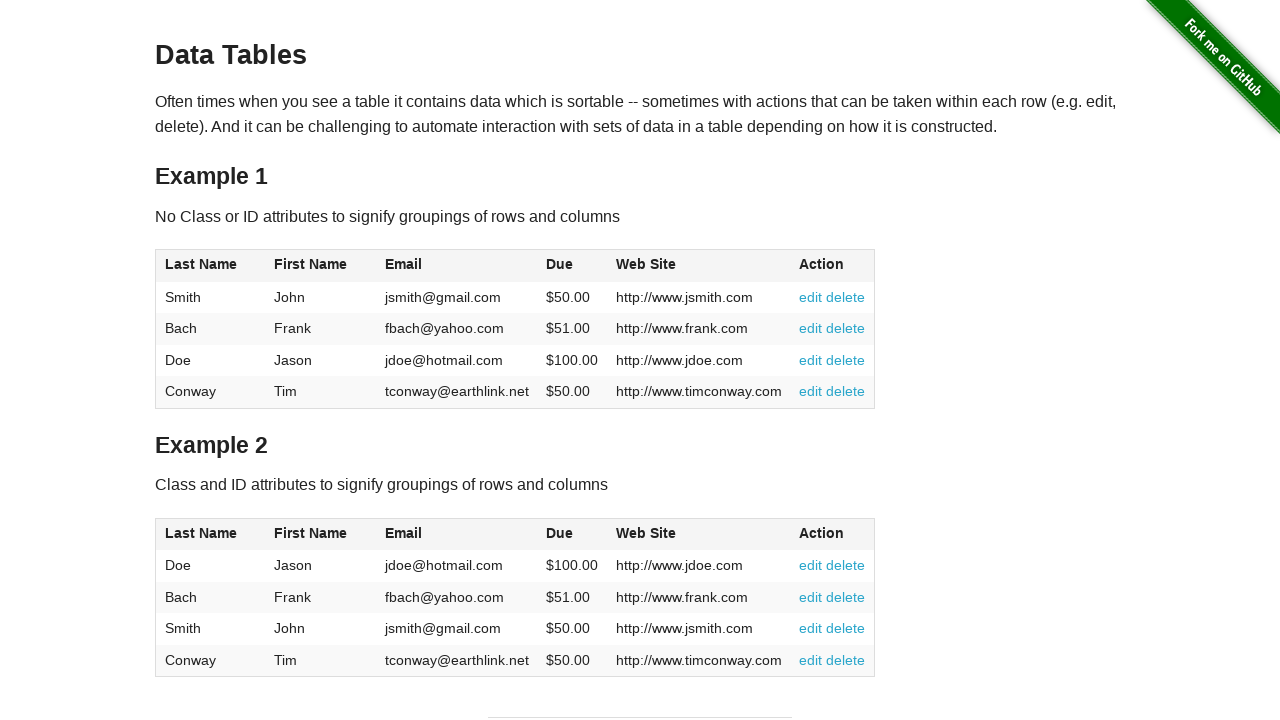

Table data loaded and sorted in descending order by Dues
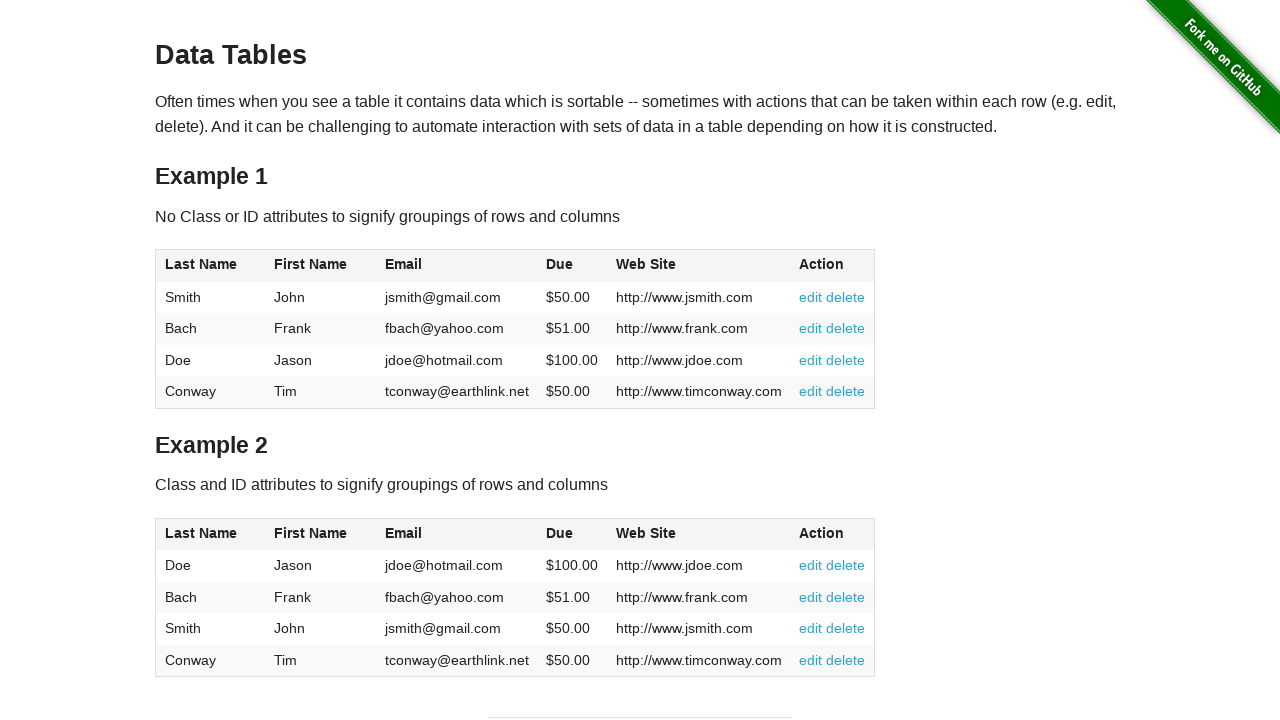

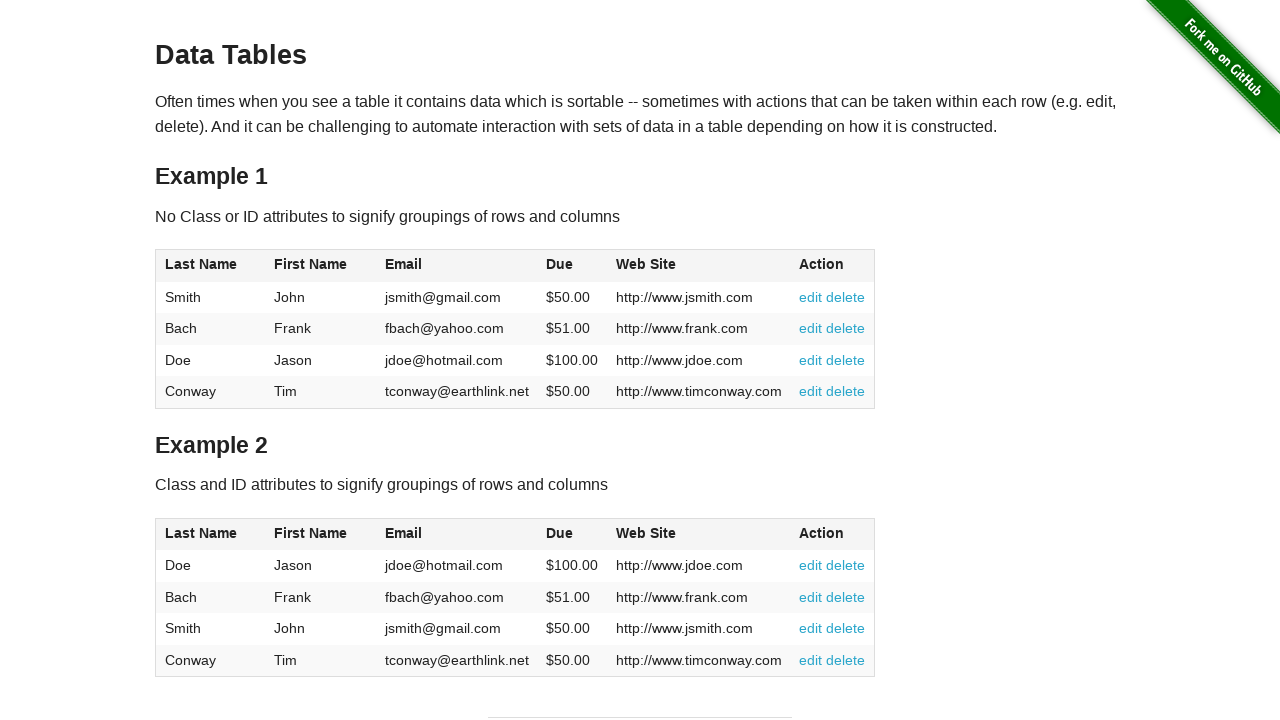